Tests the train search functionality on erail.in by entering origin station (MAS - Chennai), destination station (TVR - Tiruvarur), selecting a date option, and verifying train results load.

Starting URL: https://erail.in/

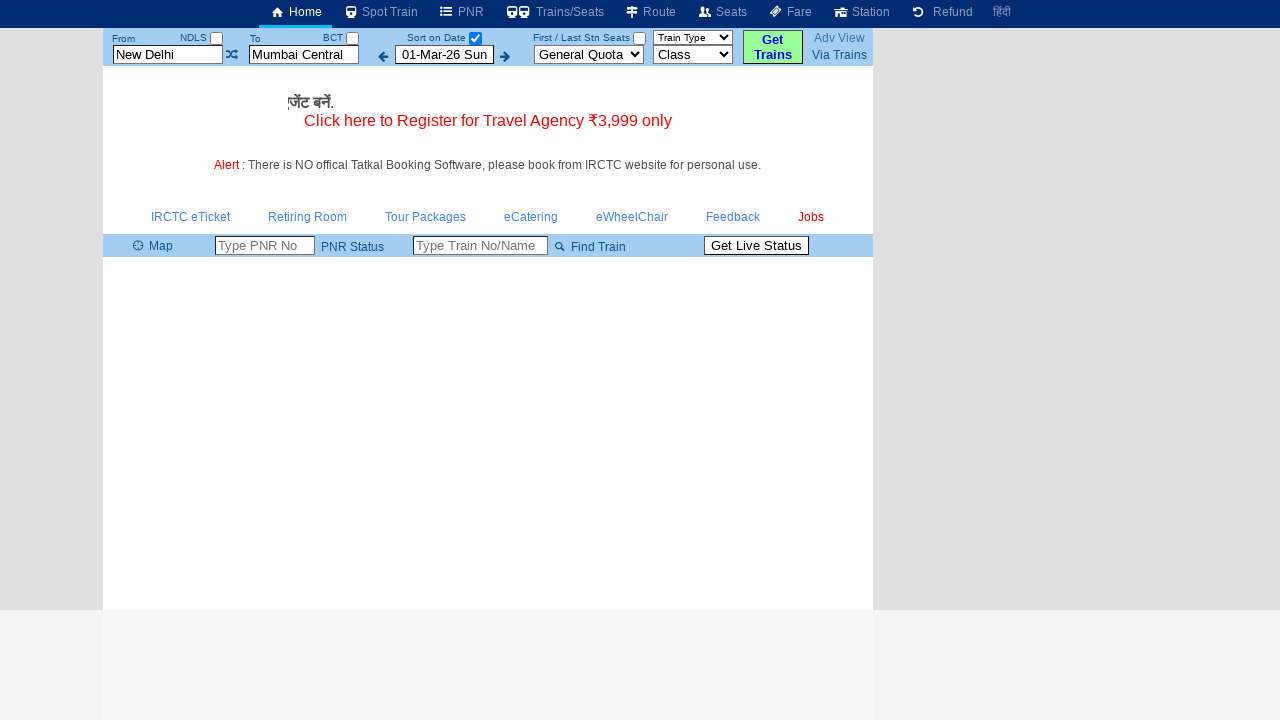

Cleared the 'From' station field on #txtStationFrom
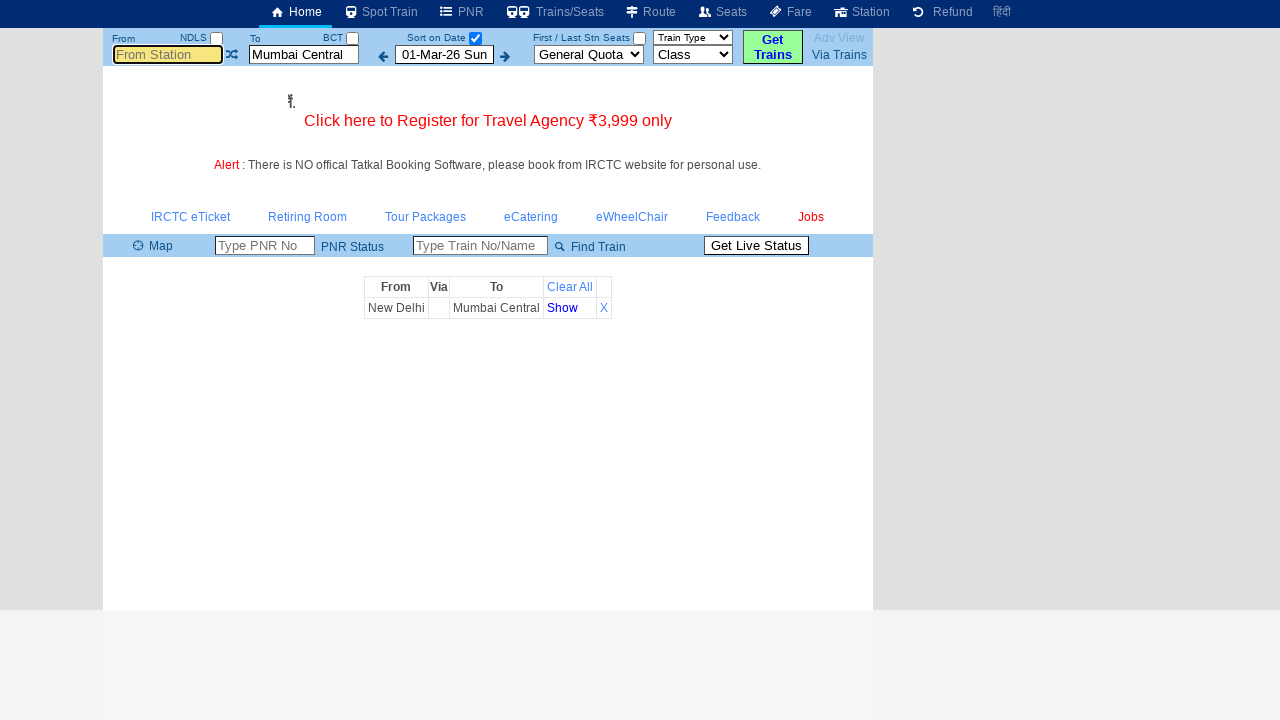

Filled 'From' station field with MAS (Chennai) on #txtStationFrom
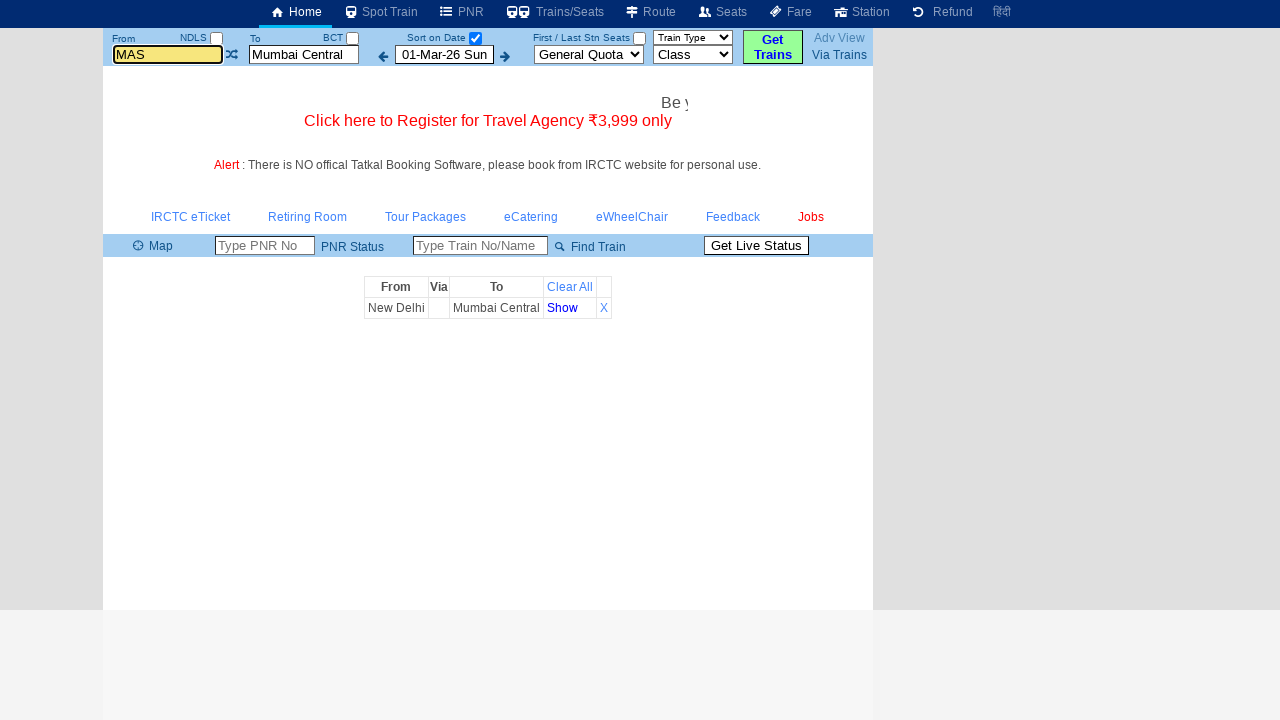

Pressed Tab to move to next field
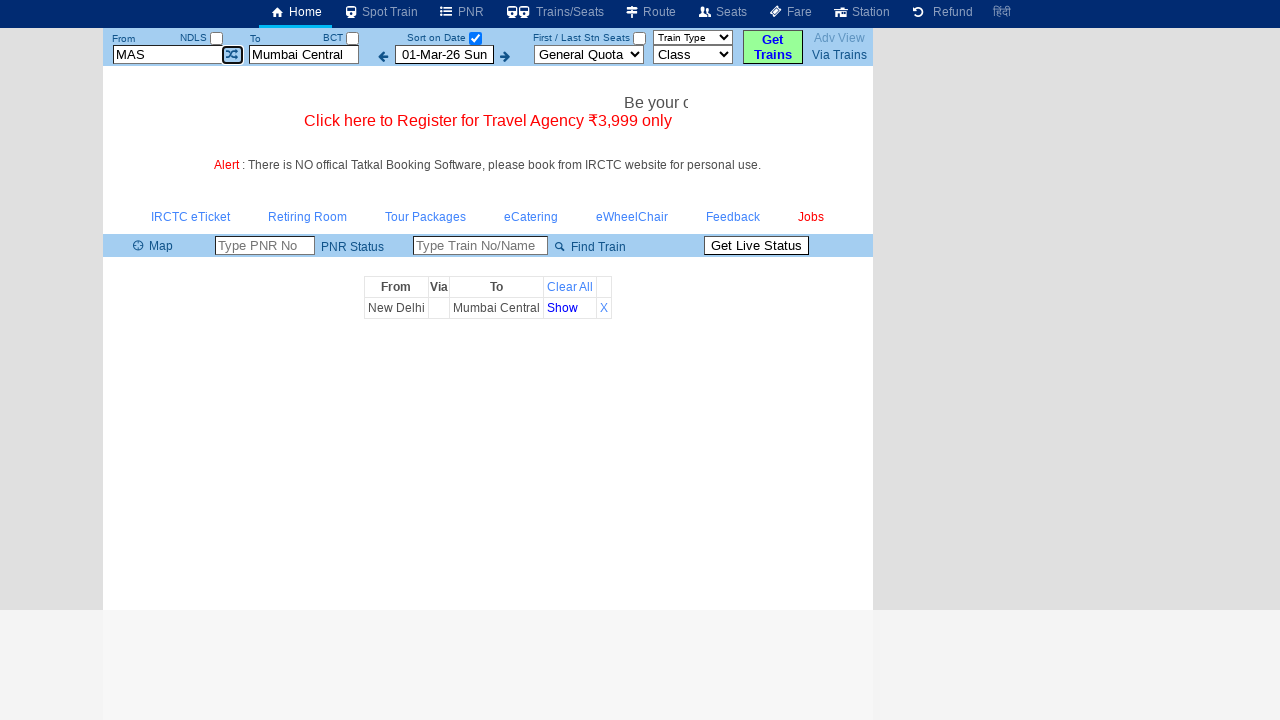

Cleared the 'To' station field on #txtStationTo
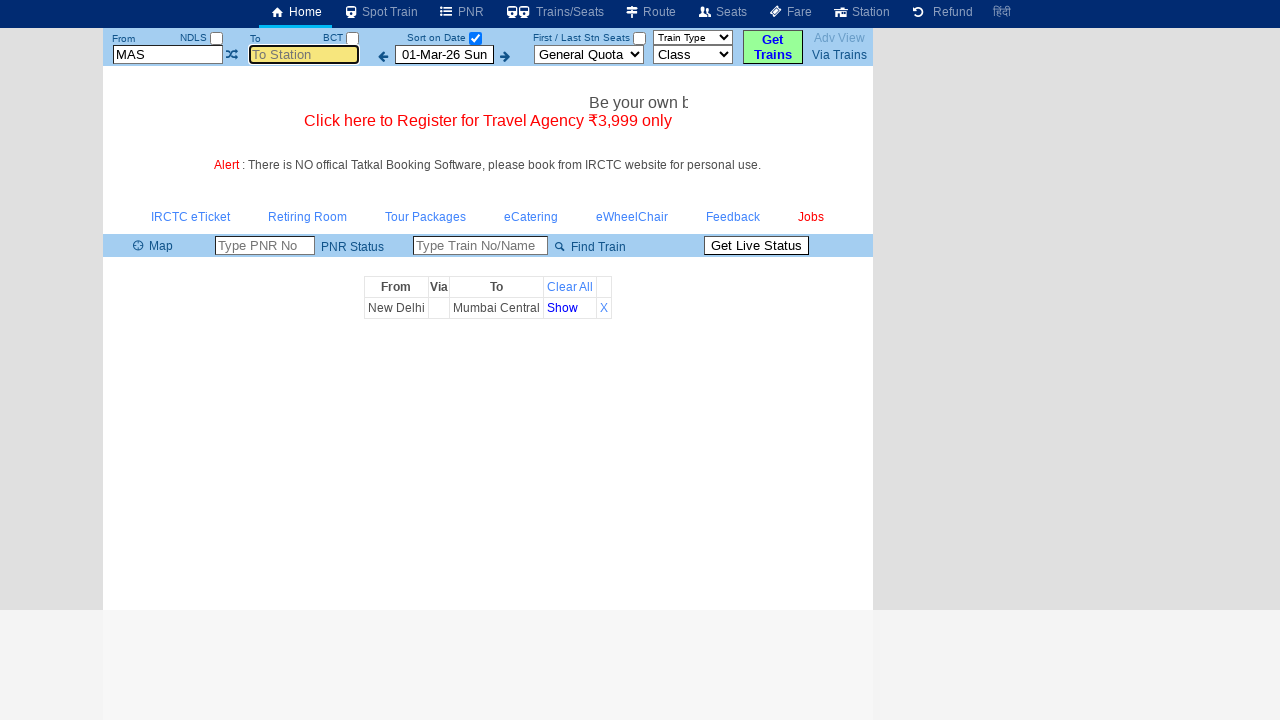

Filled 'To' station field with TVR (Tiruvarur) on #txtStationTo
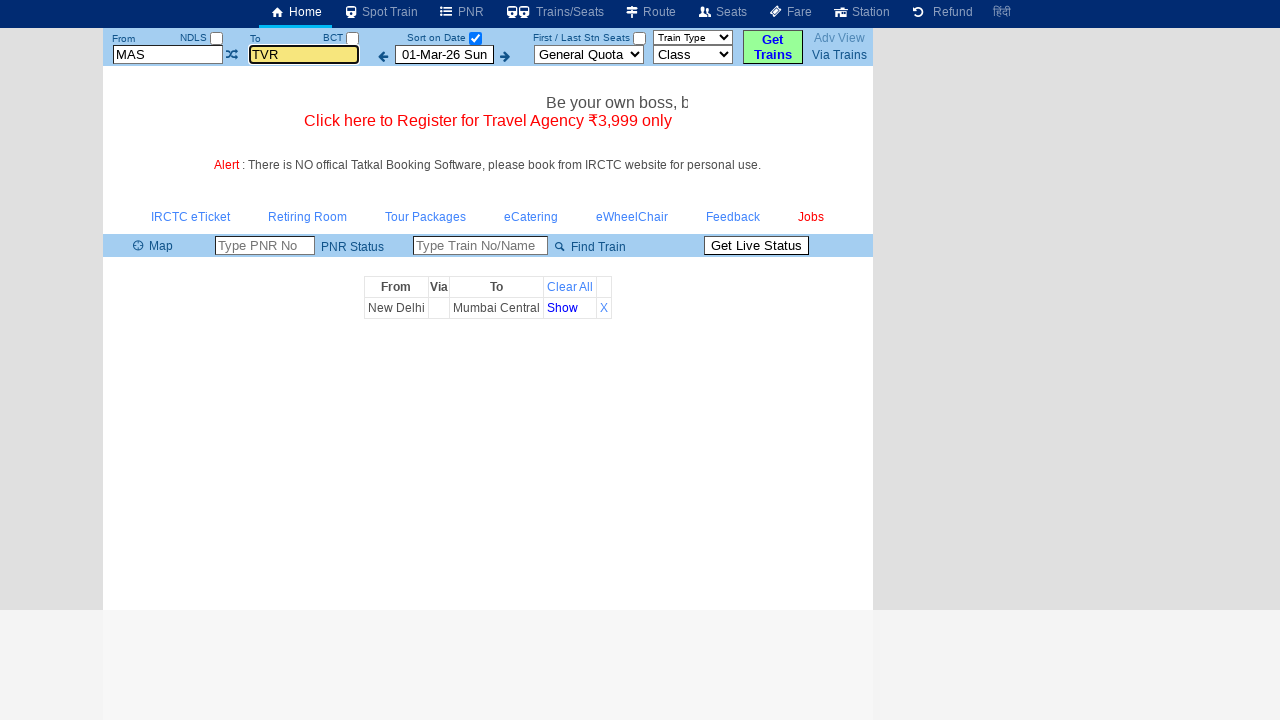

Pressed Tab to move to next field
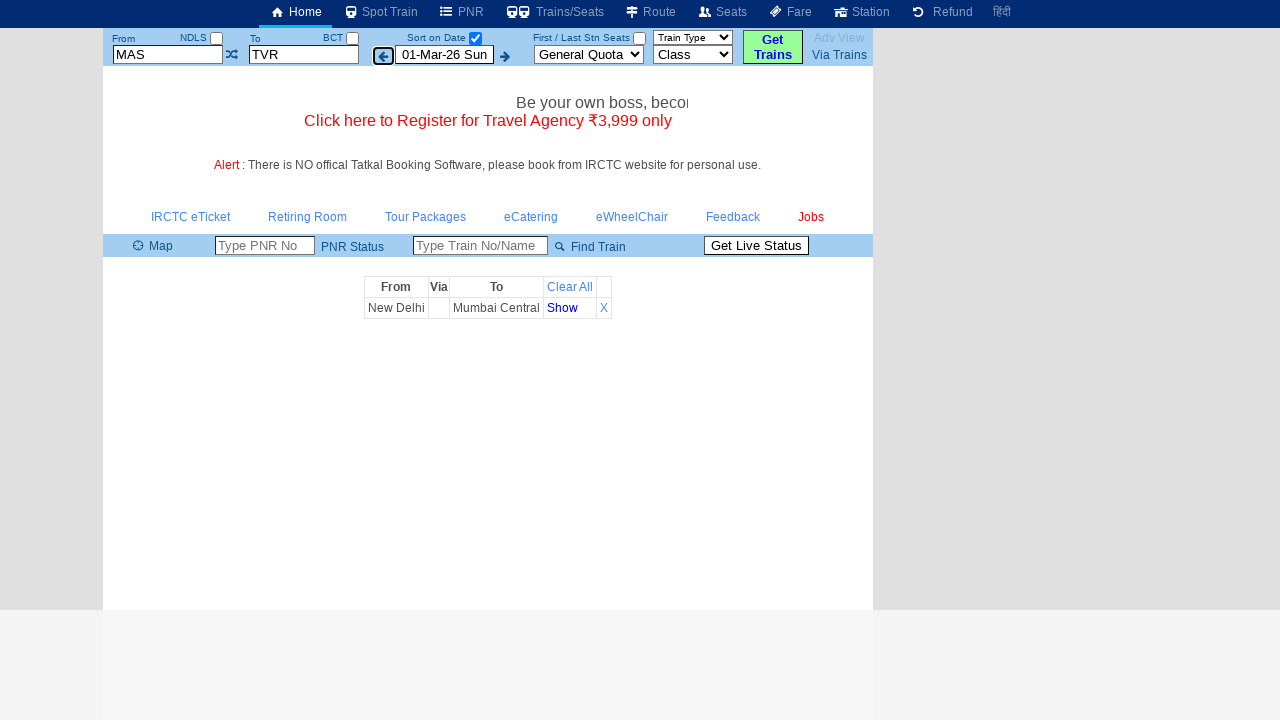

Clicked the date selection checkbox at (475, 38) on #chkSelectDateOnly
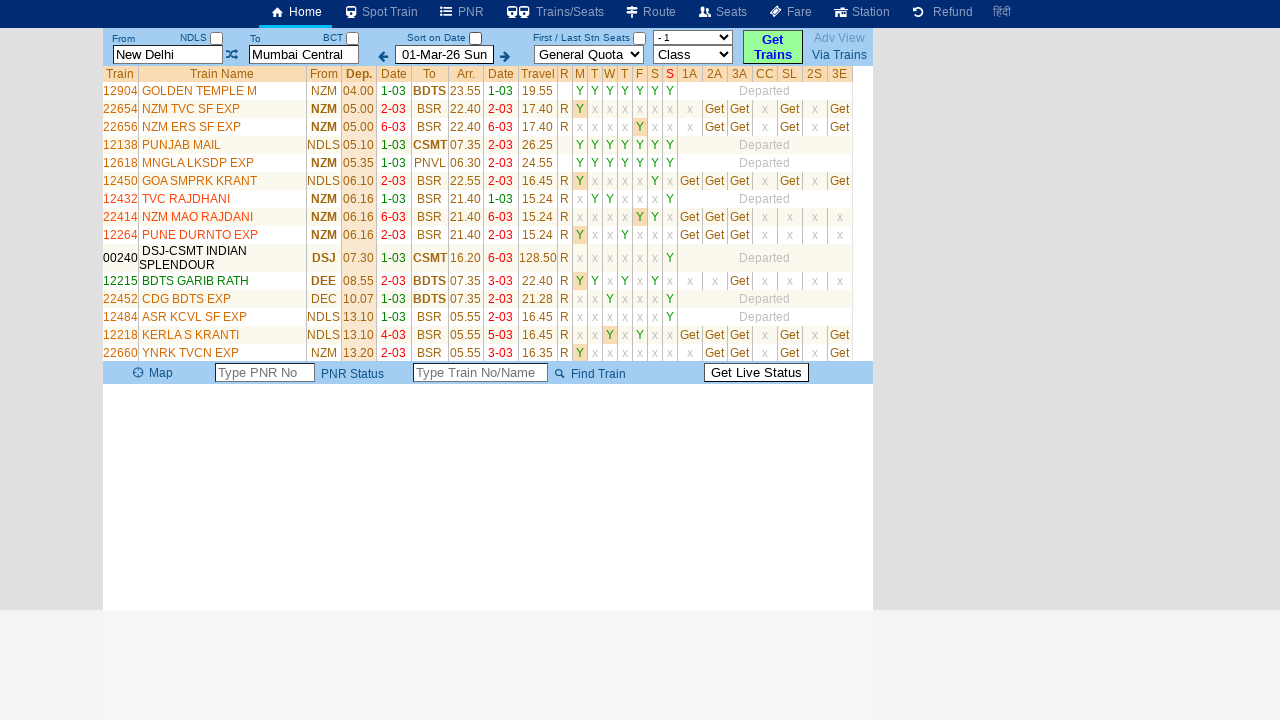

Train results table loaded successfully
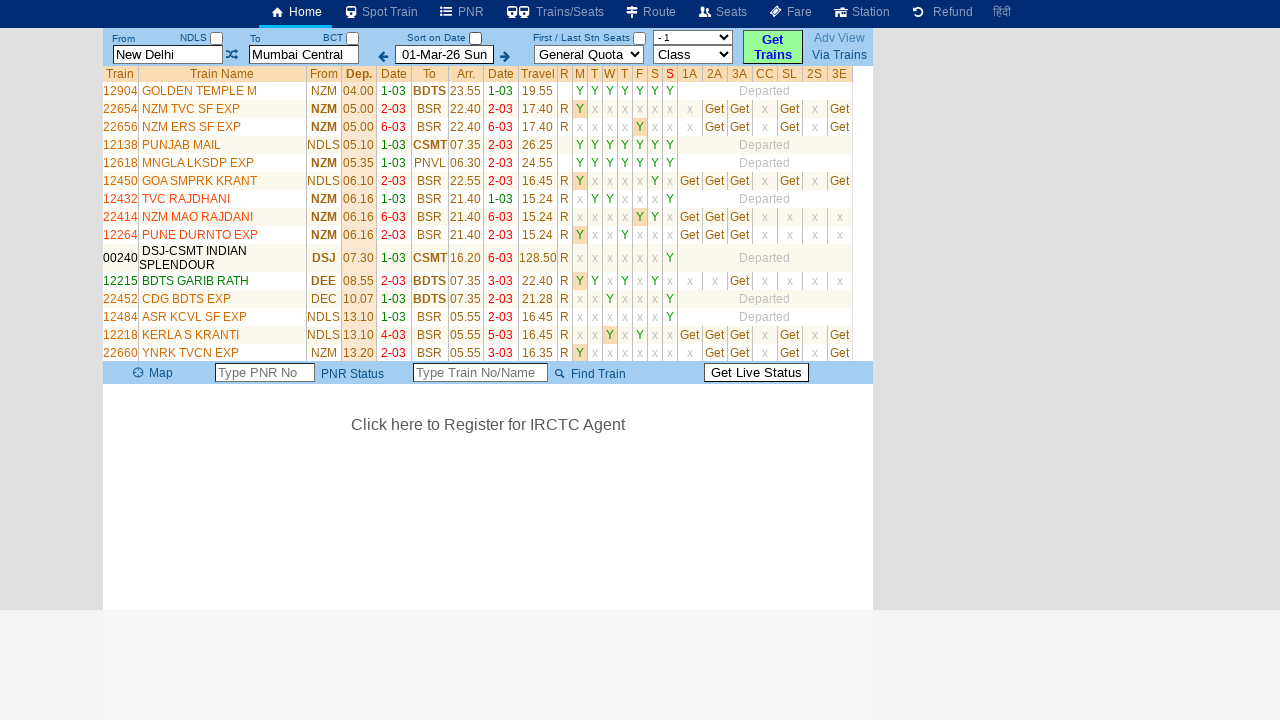

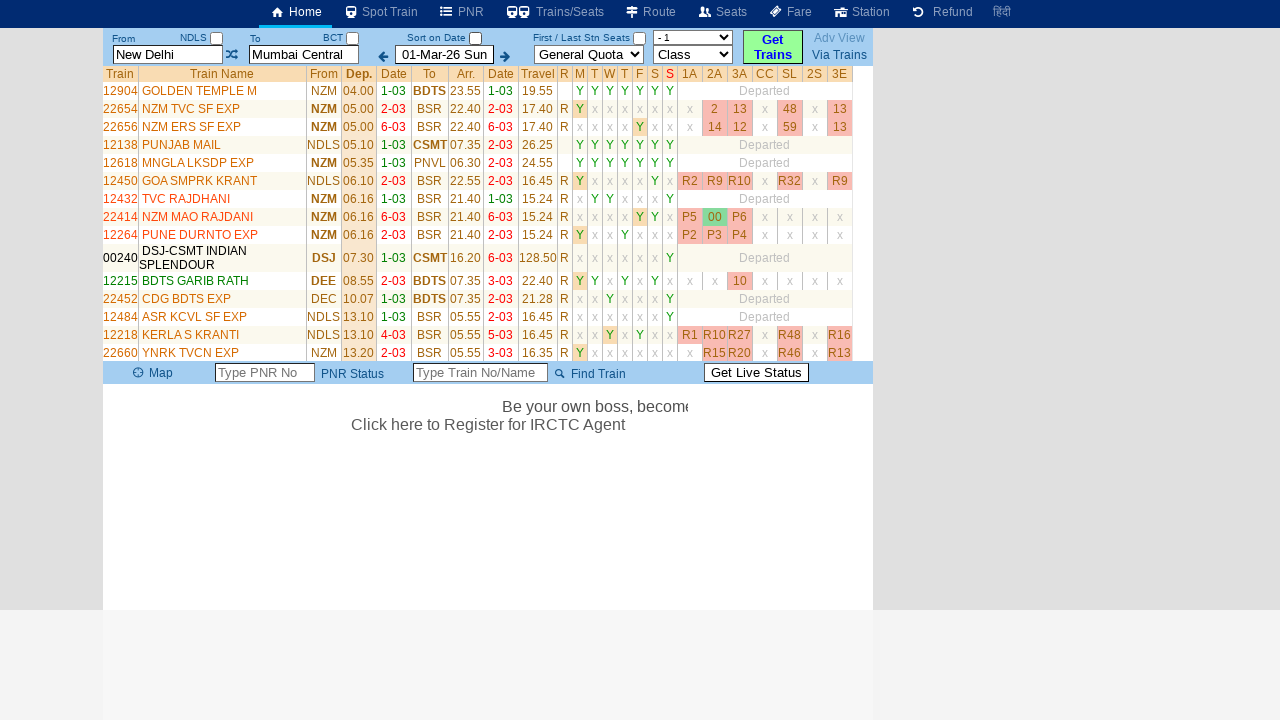